Tests that clicking 'Request Loan' link navigates to the page and displays an error message when not logged in

Starting URL: https://parabank.parasoft.com/parabank/sitemap.htm

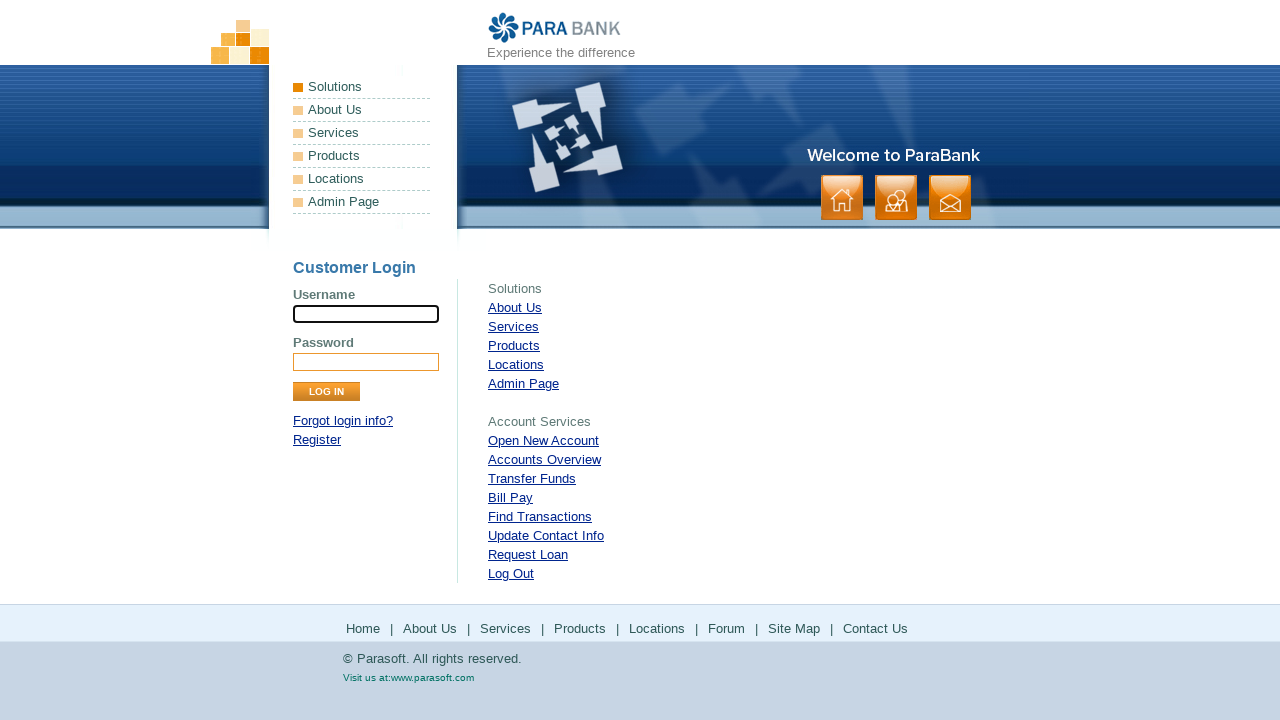

Clicked 'Request Loan' link from sitemap at (528, 554) on #rightPanel > ul >> nth=1 >> li >> nth=6 >> a
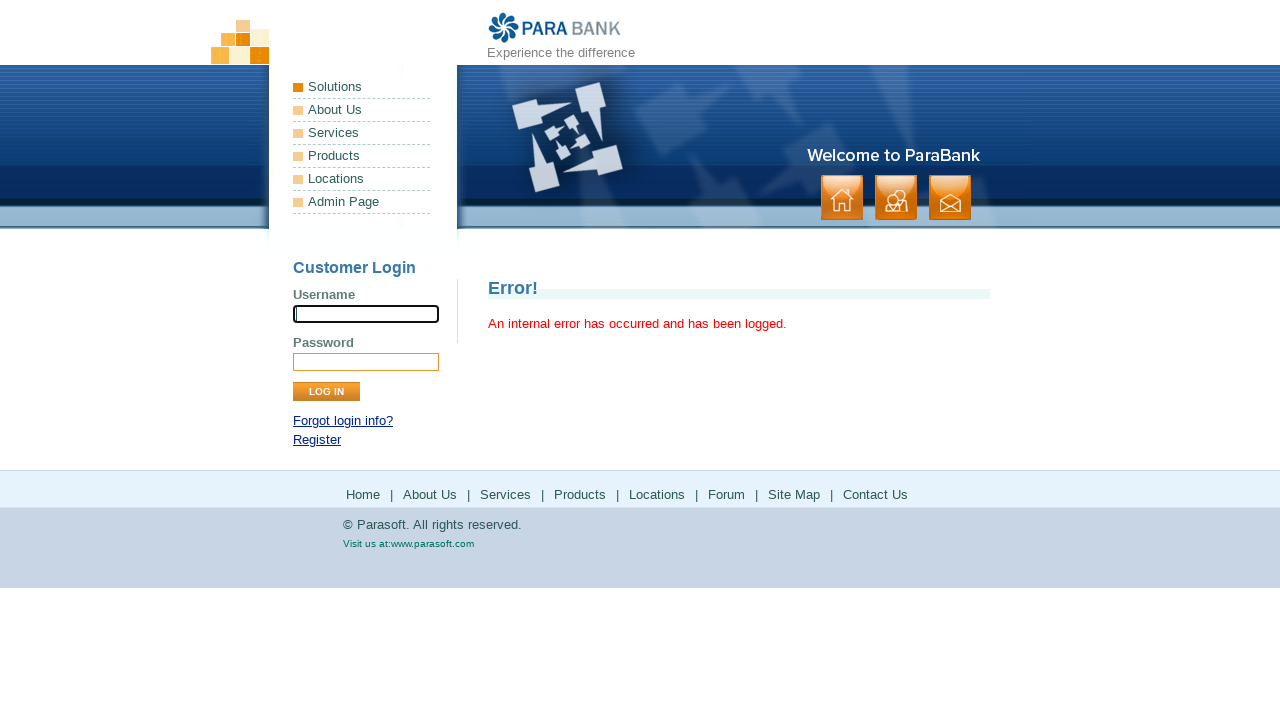

Verified navigation to /requestloan.htm
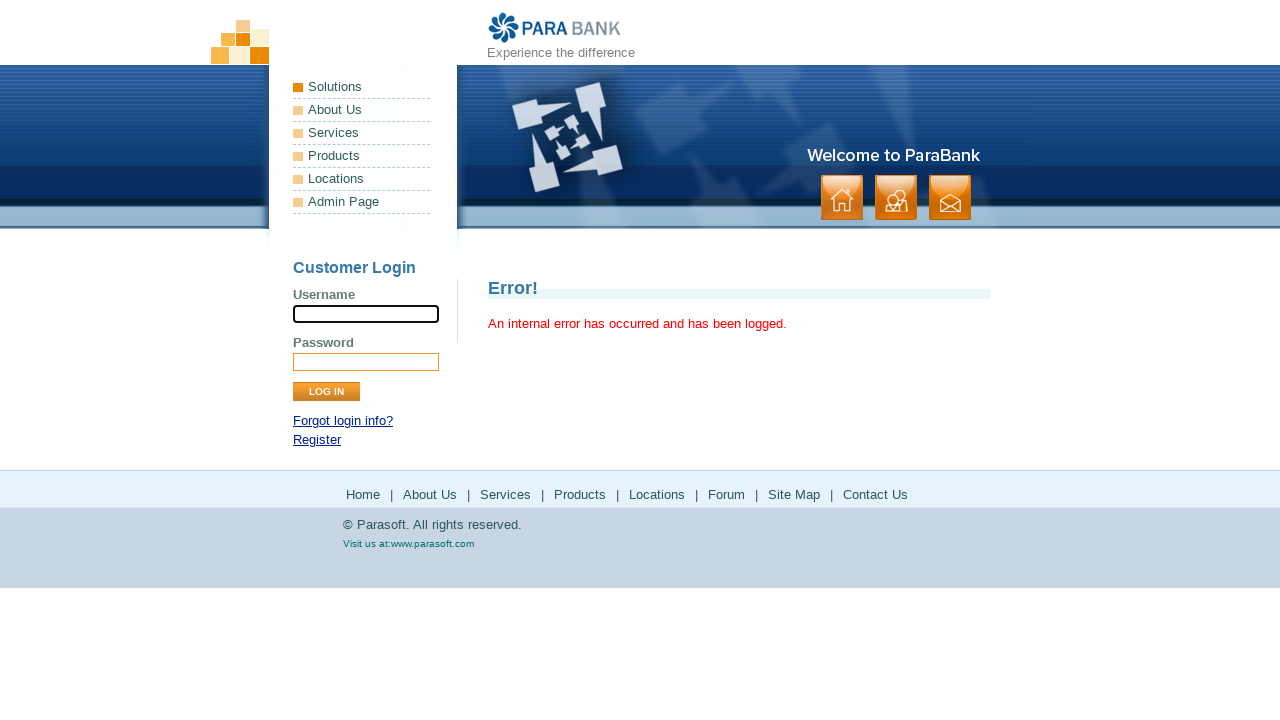

Verified error message displayed: 'An internal error has occurred and has been logged.'
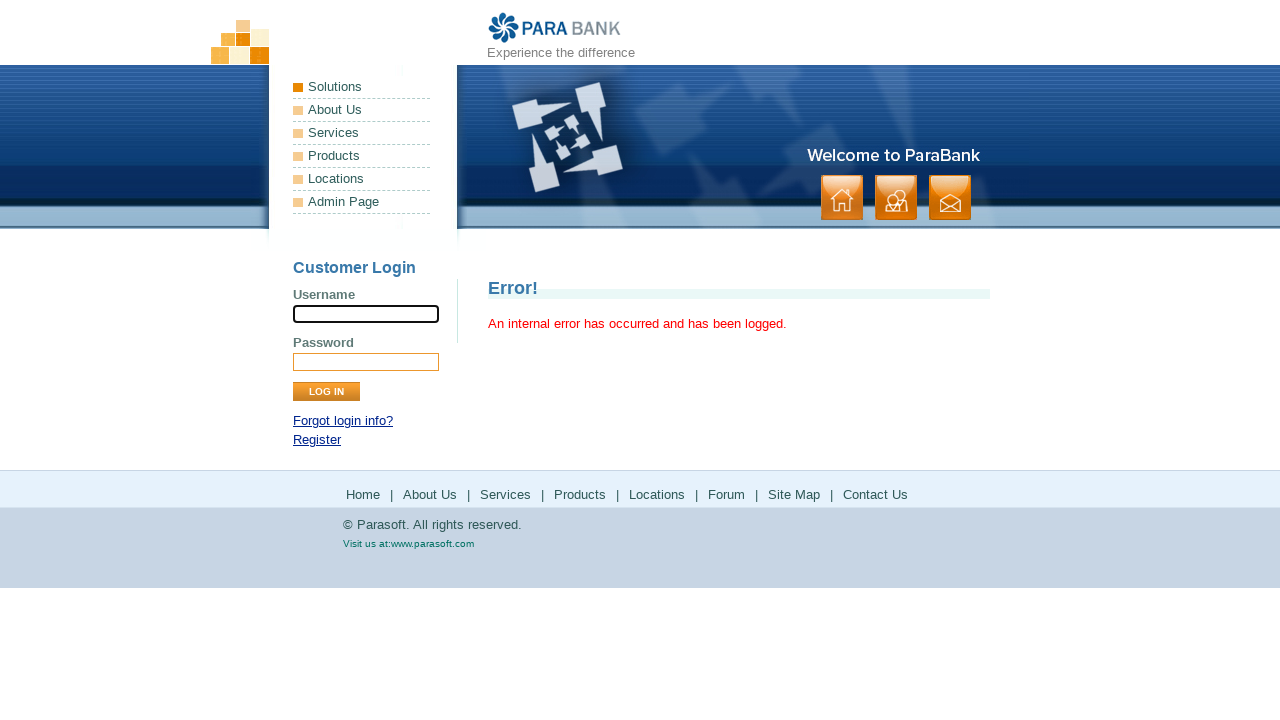

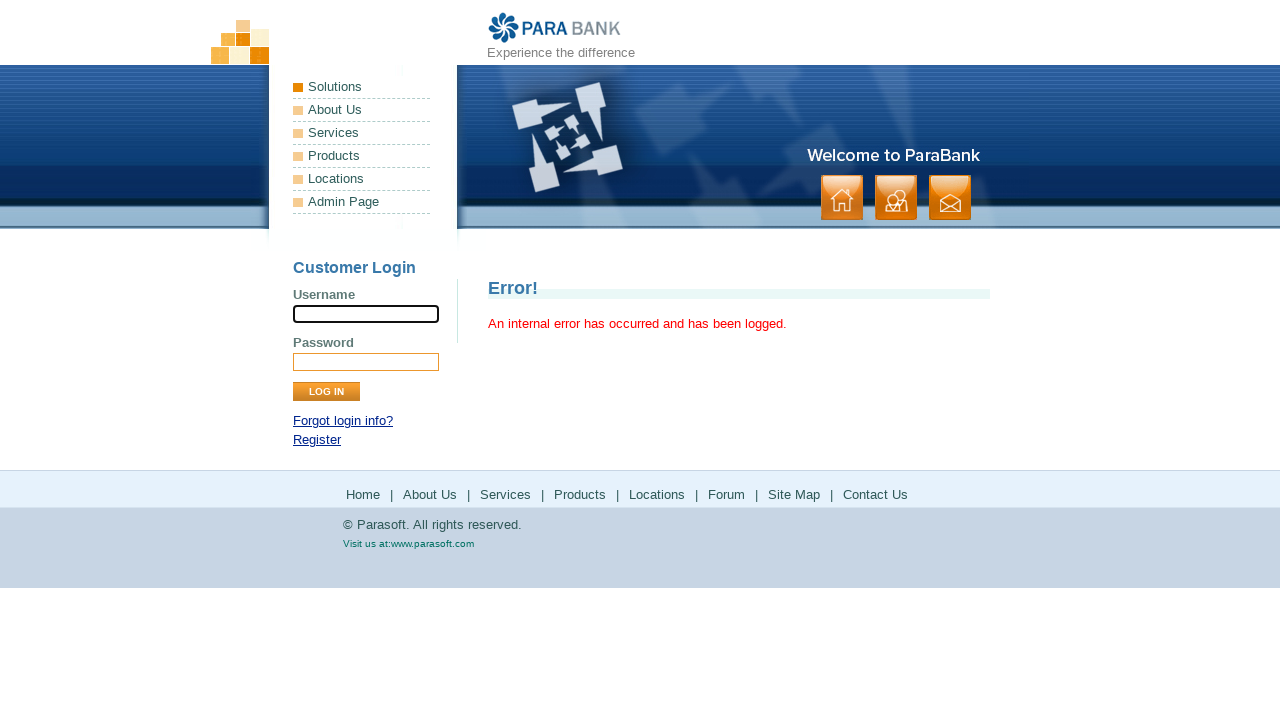